Tests W3Schools search functionality by entering a search term and clicking search button

Starting URL: https://www.w3schools.com/

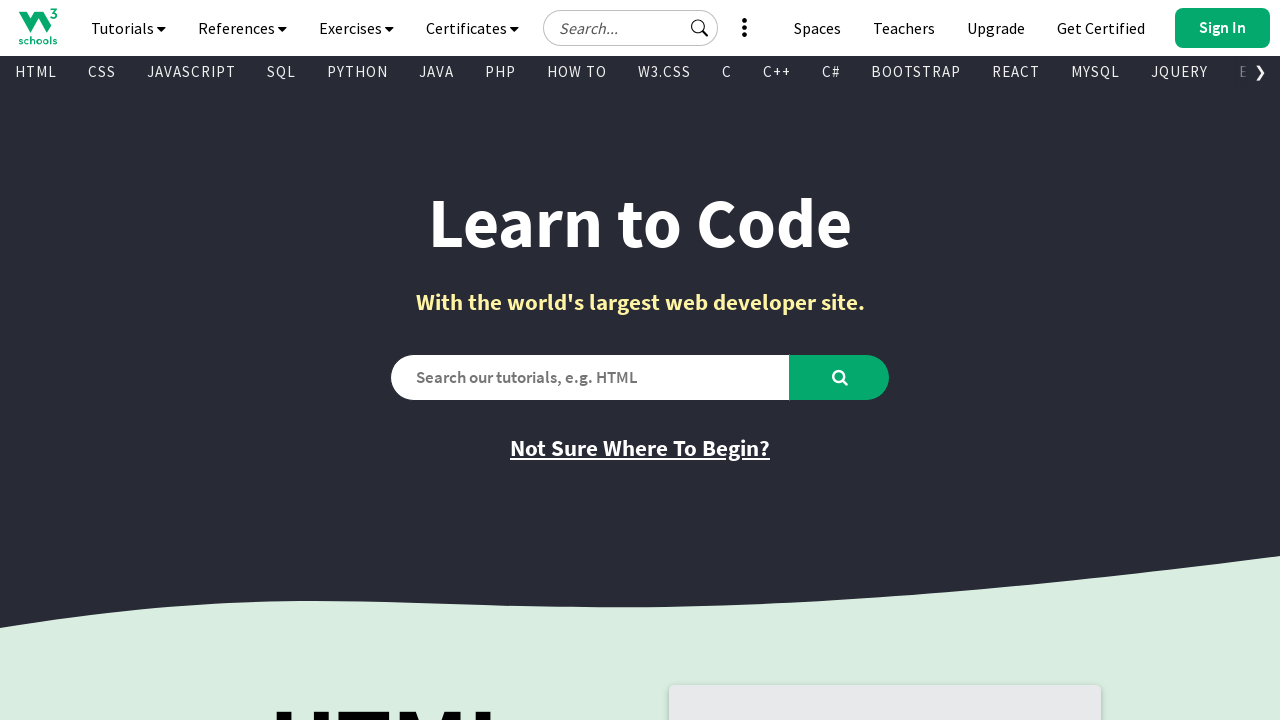

Filled search field with 'HTML Tutorial' on #search2
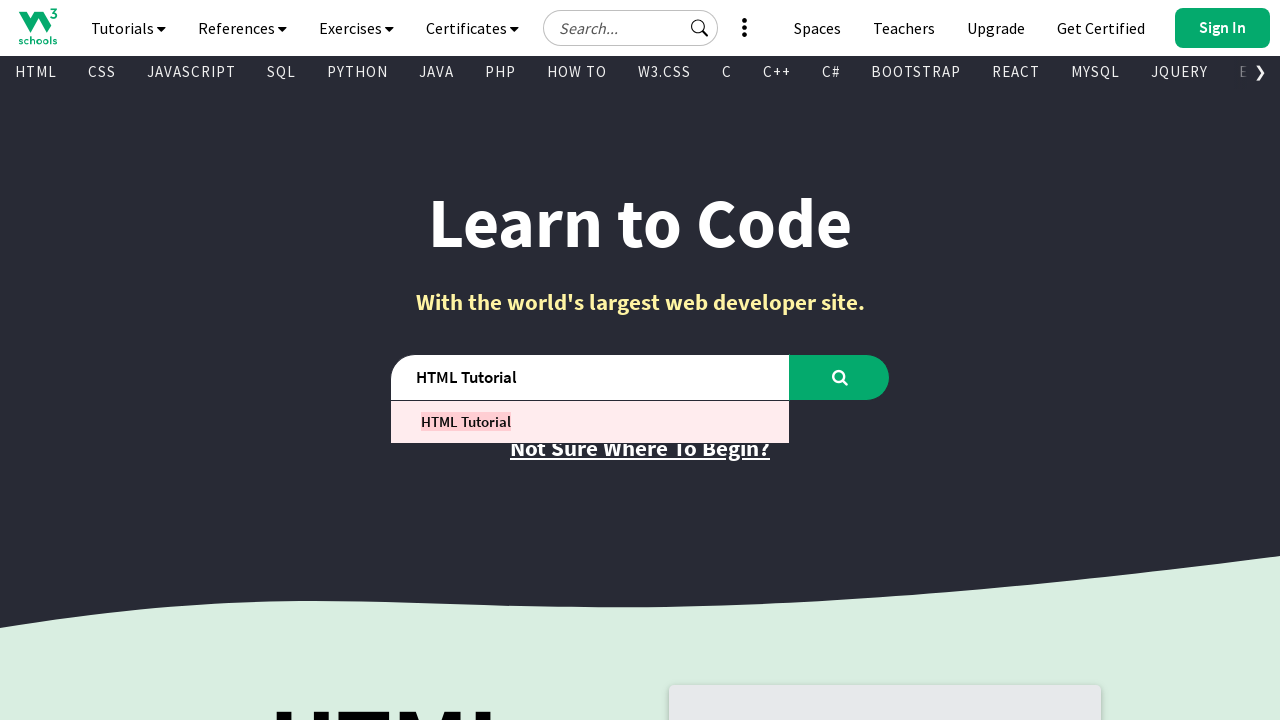

Clicked search button to perform search at (840, 377) on #learntocode_searchbtn
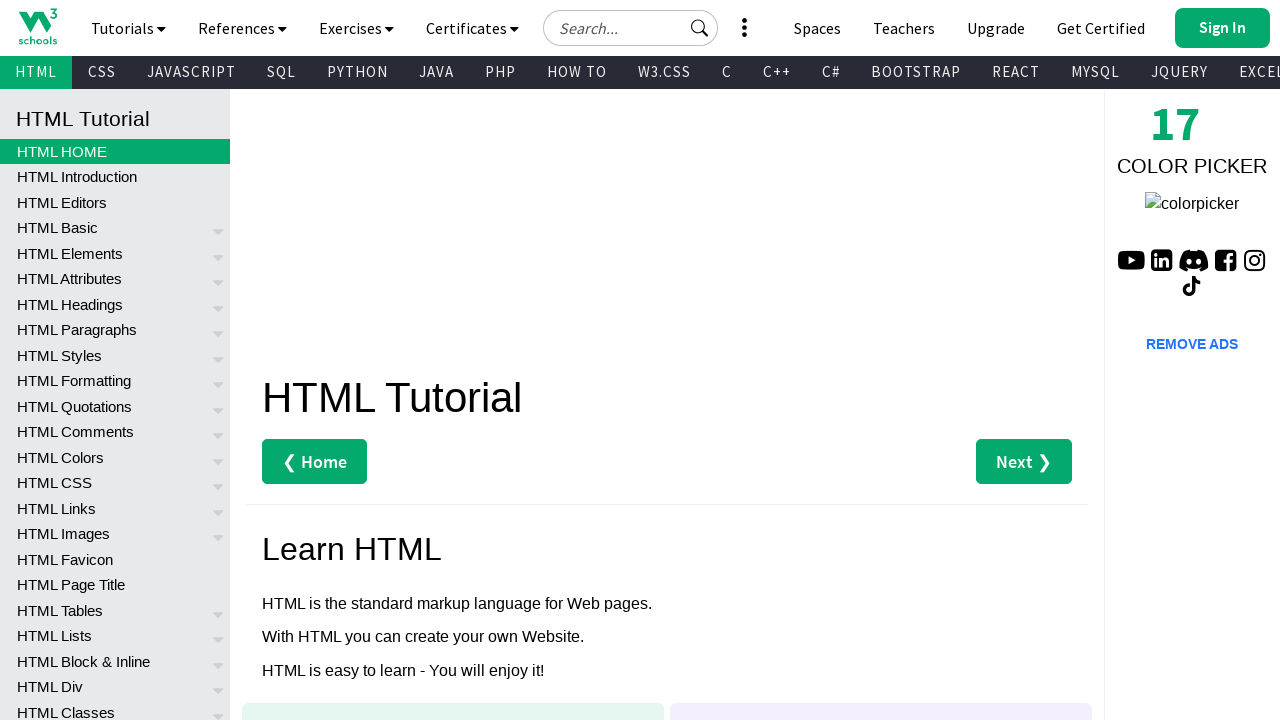

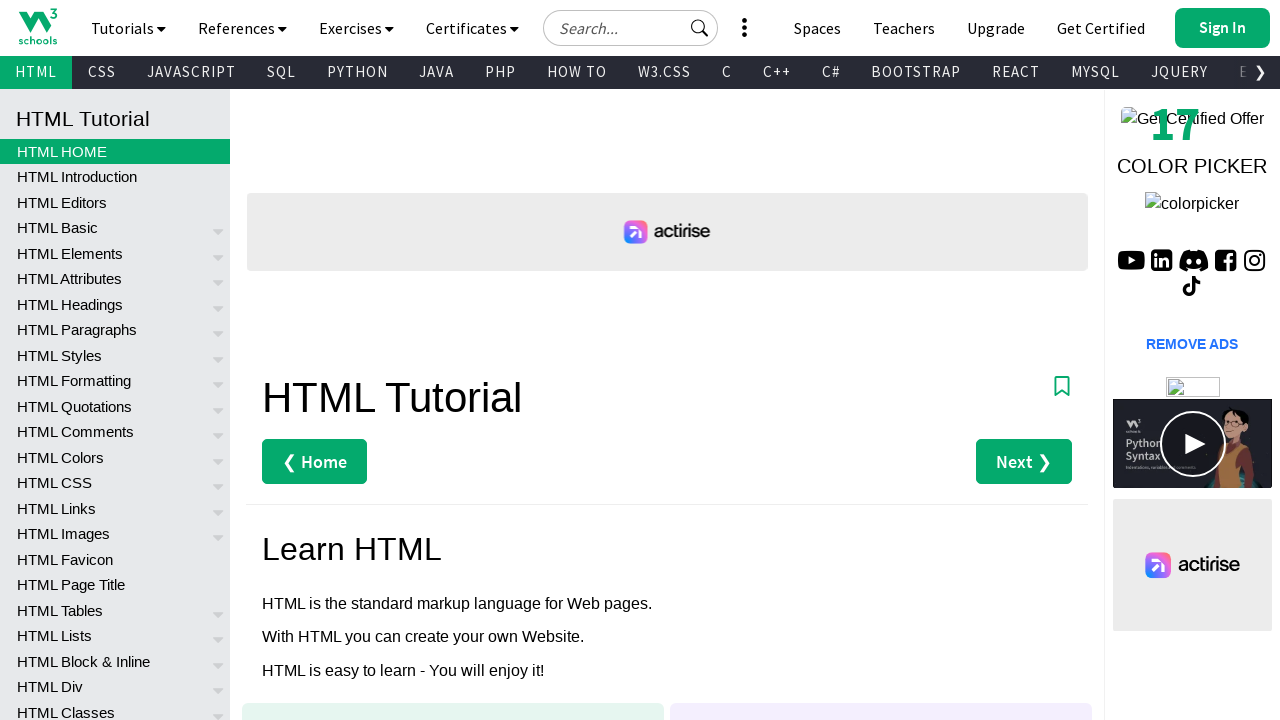